Navigates to Paytm website, maximizes the window, and verifies the page title is accessible

Starting URL: https://www.paytm.com

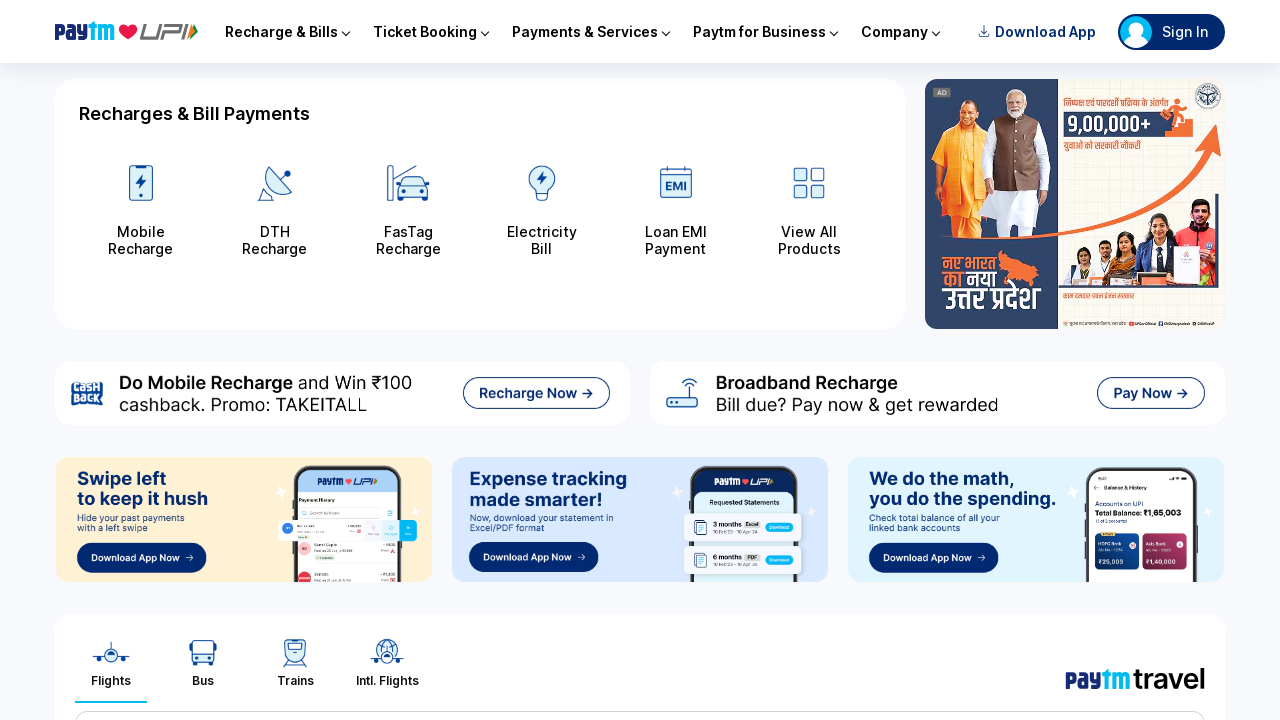

Navigated to Paytm website
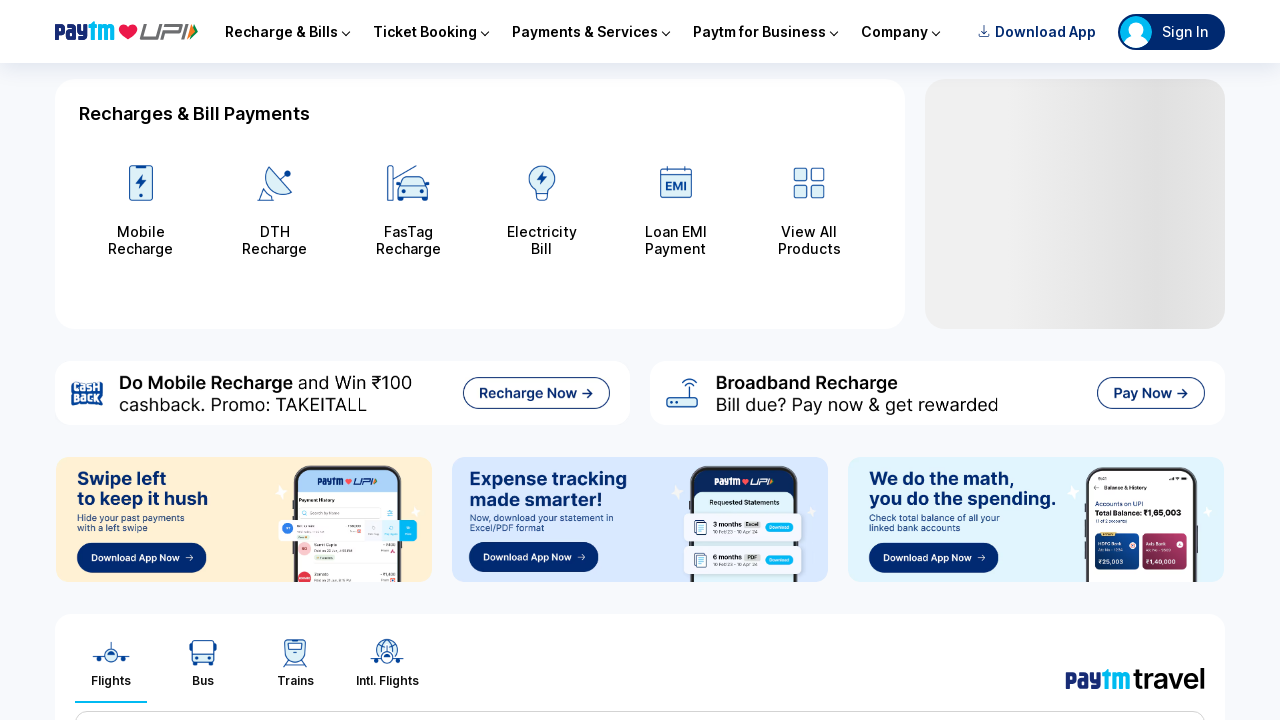

Maximized browser window to 1920x1080
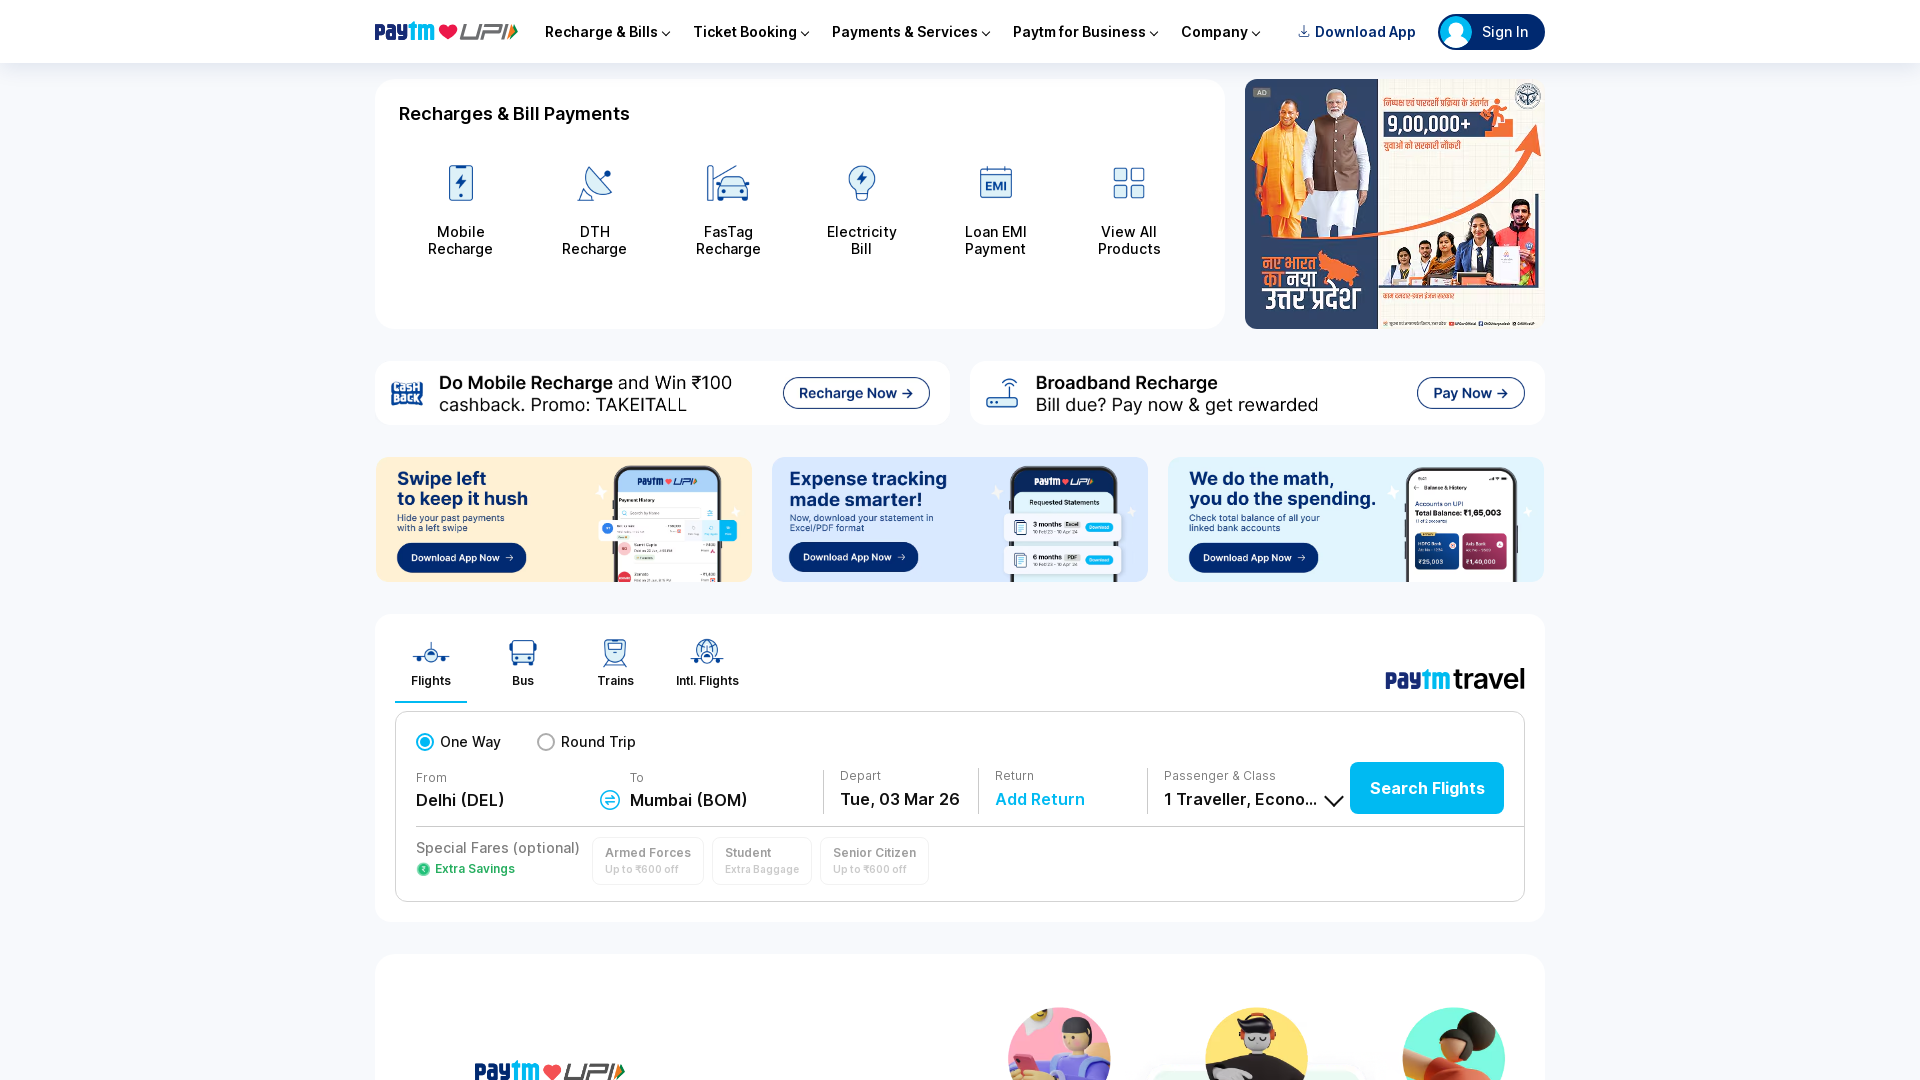

Paytm page loaded completely (DOM content ready)
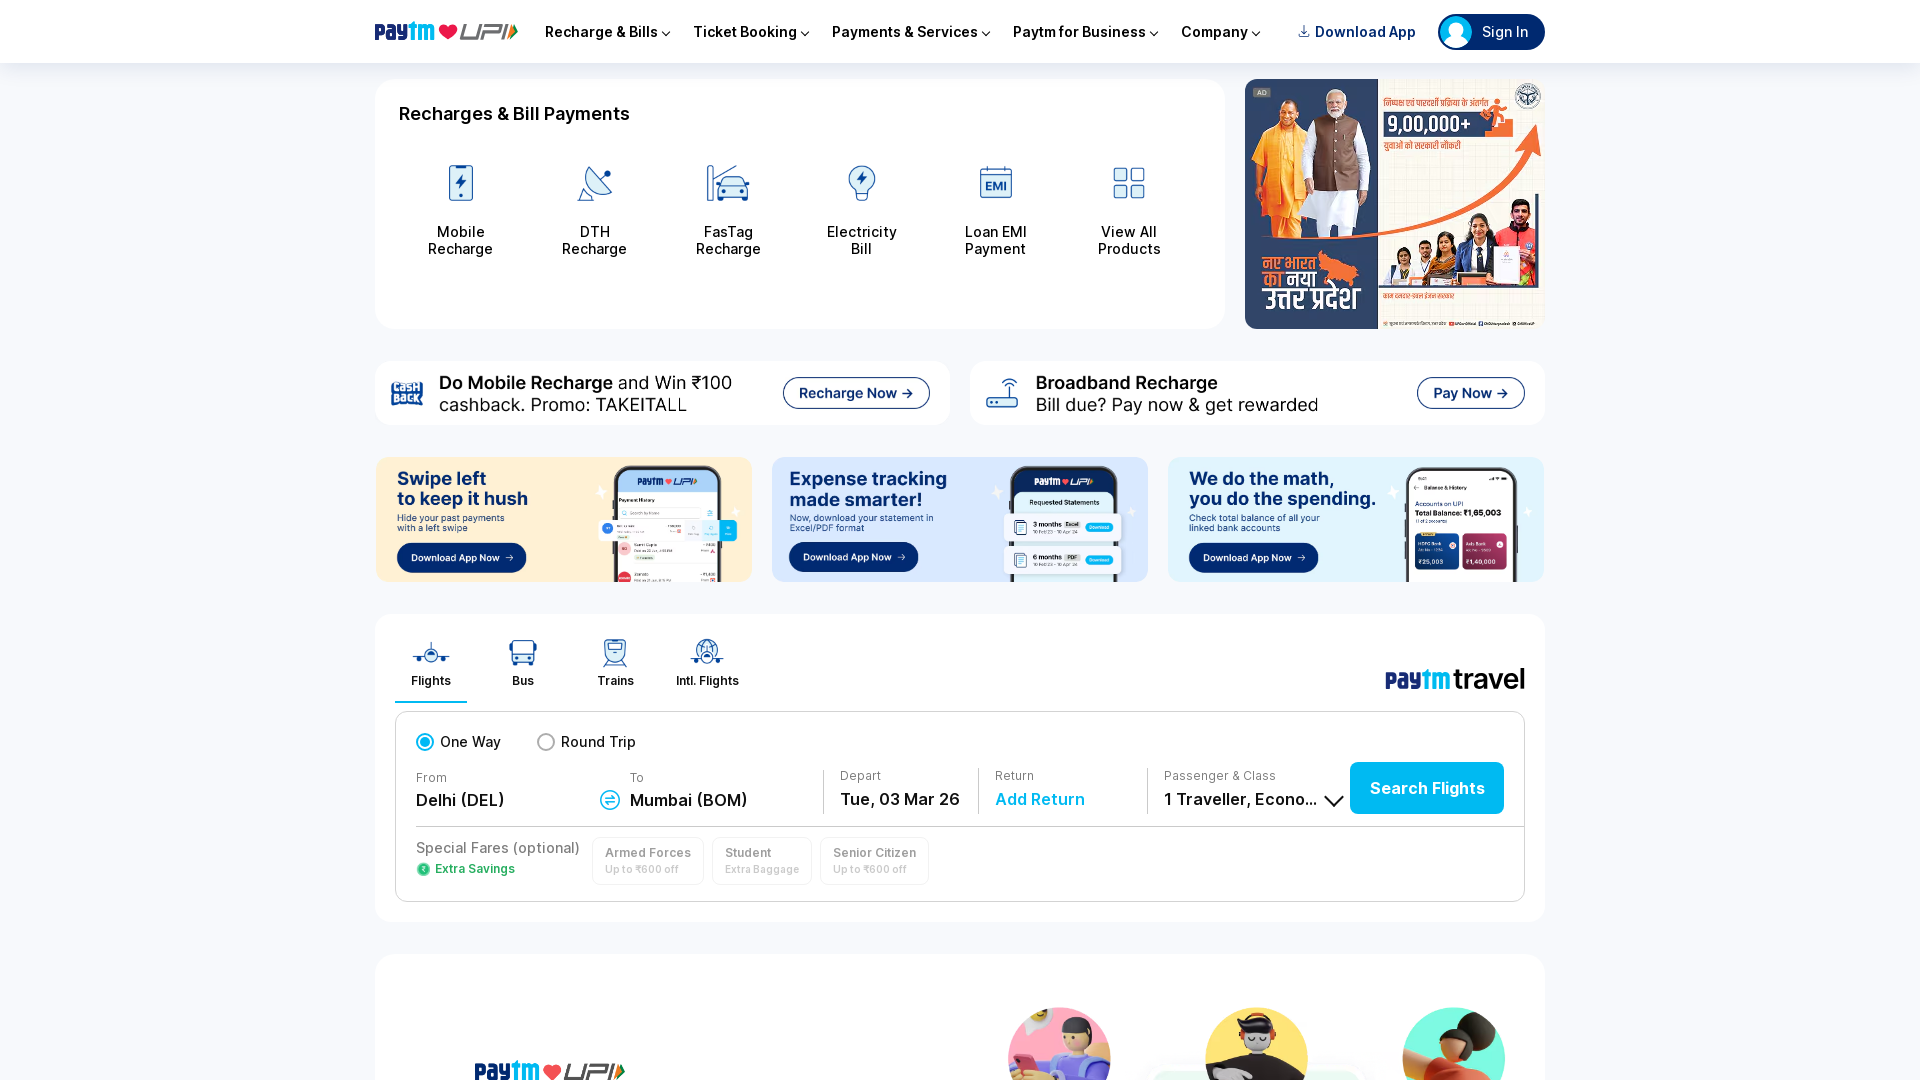

Retrieved page title: 'Paytm: Secure & Fast UPI Payments, Recharge Mobile & Pay Bills'
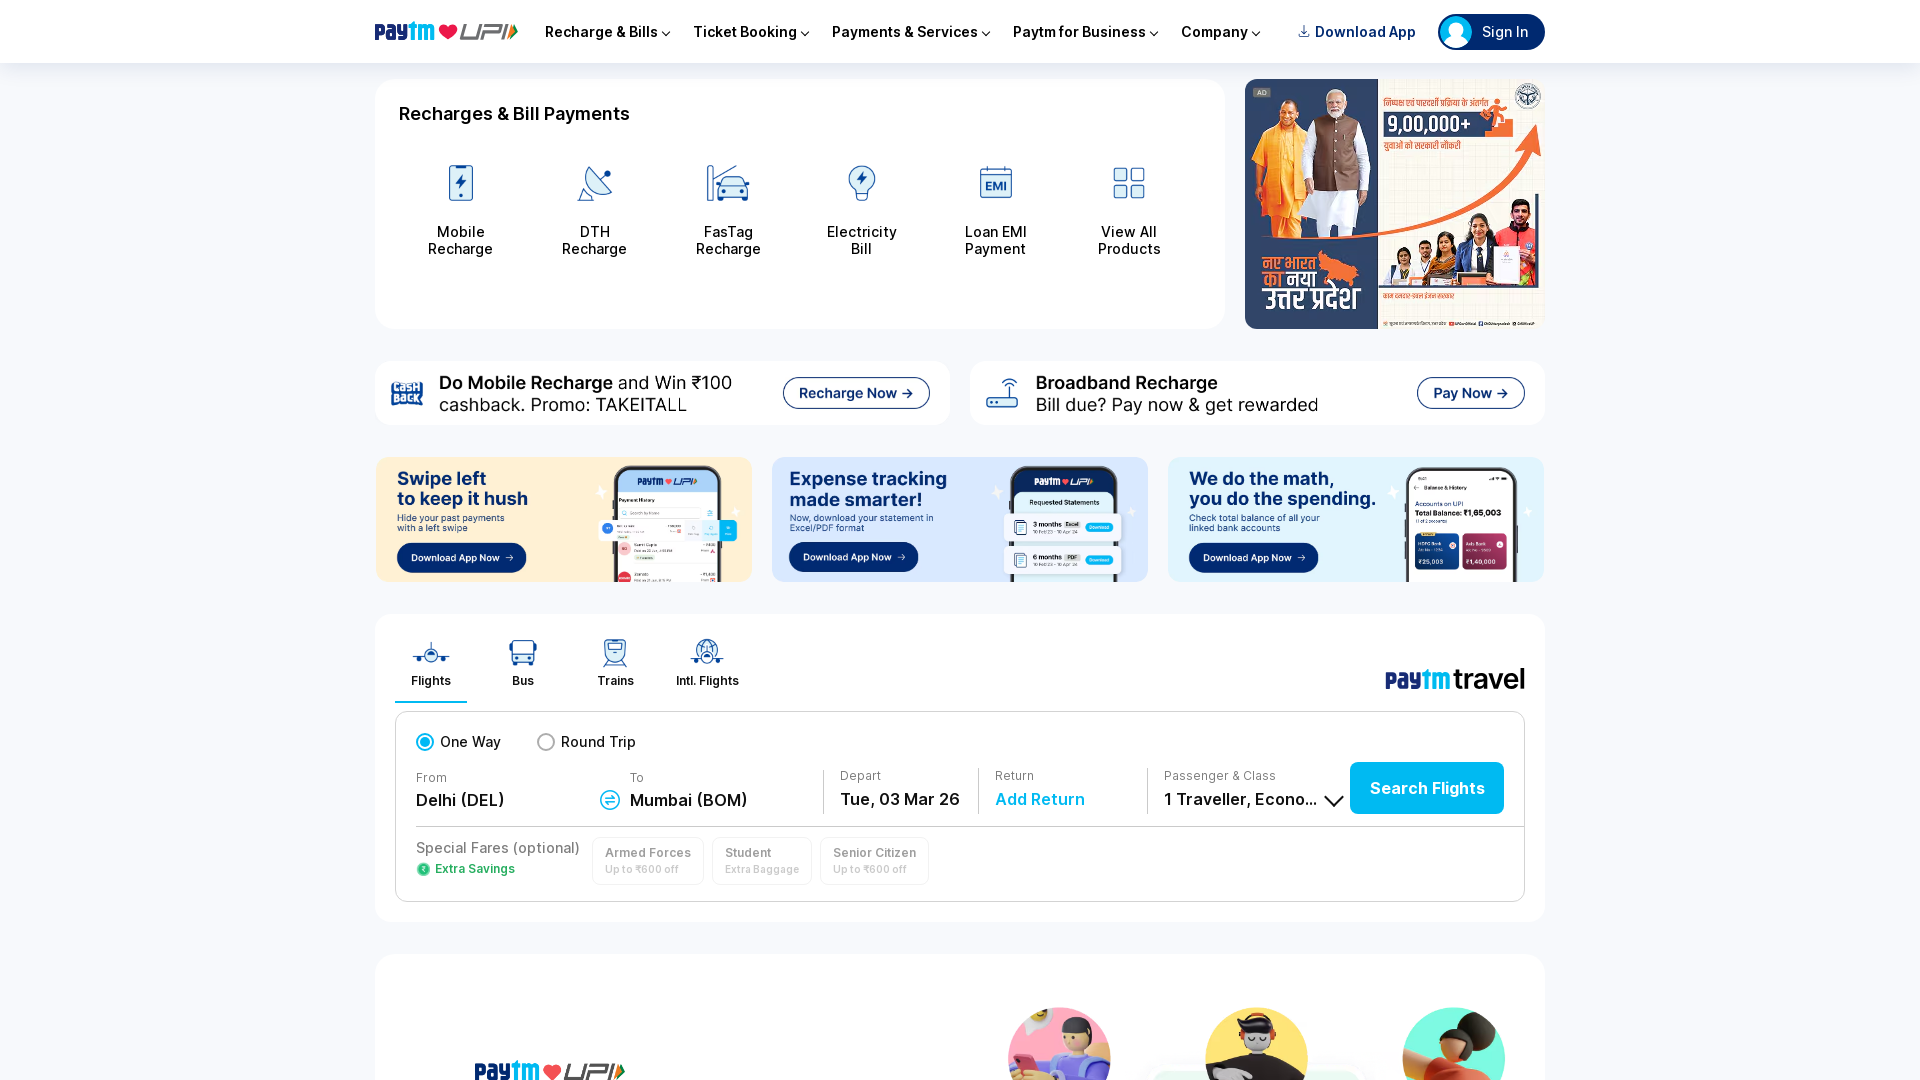

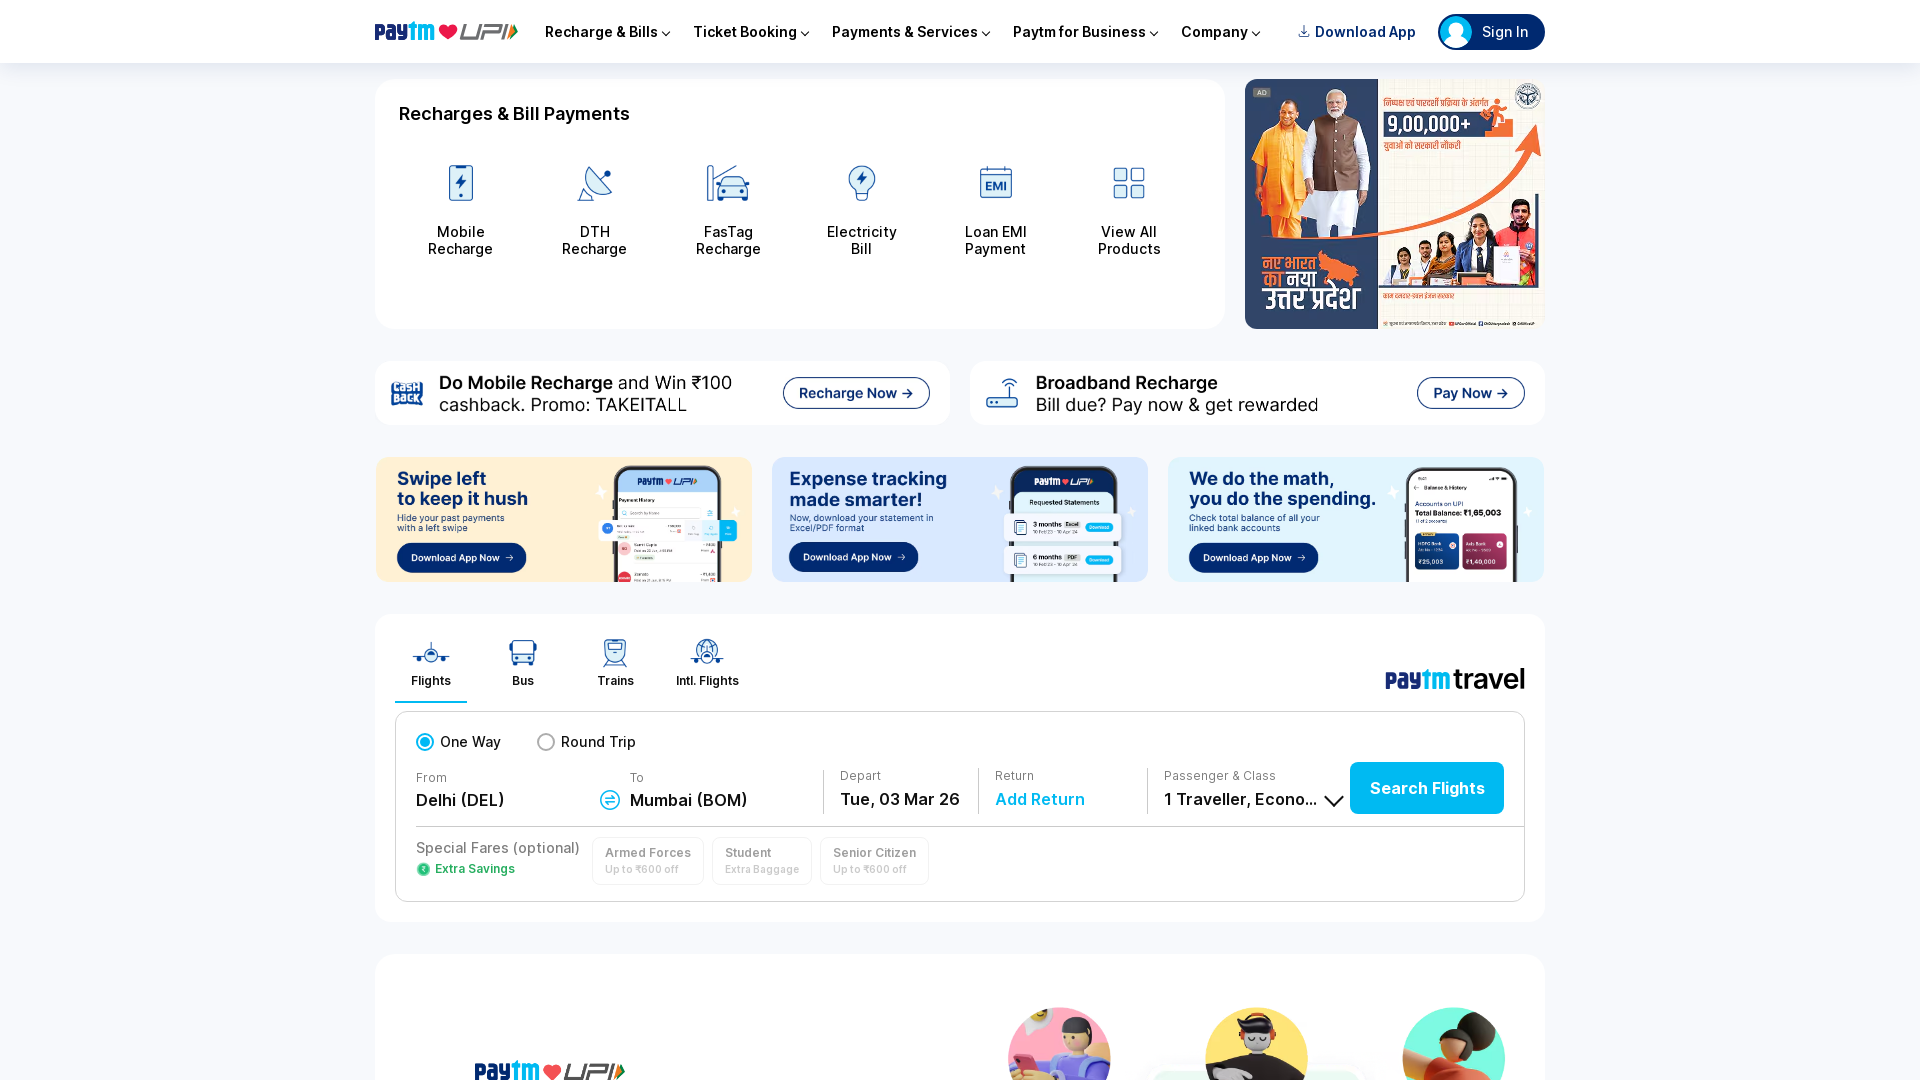